Verifies the login page header text displays "Login"

Starting URL: https://opensource-demo.orangehrmlive.com/web/index.php/auth/login

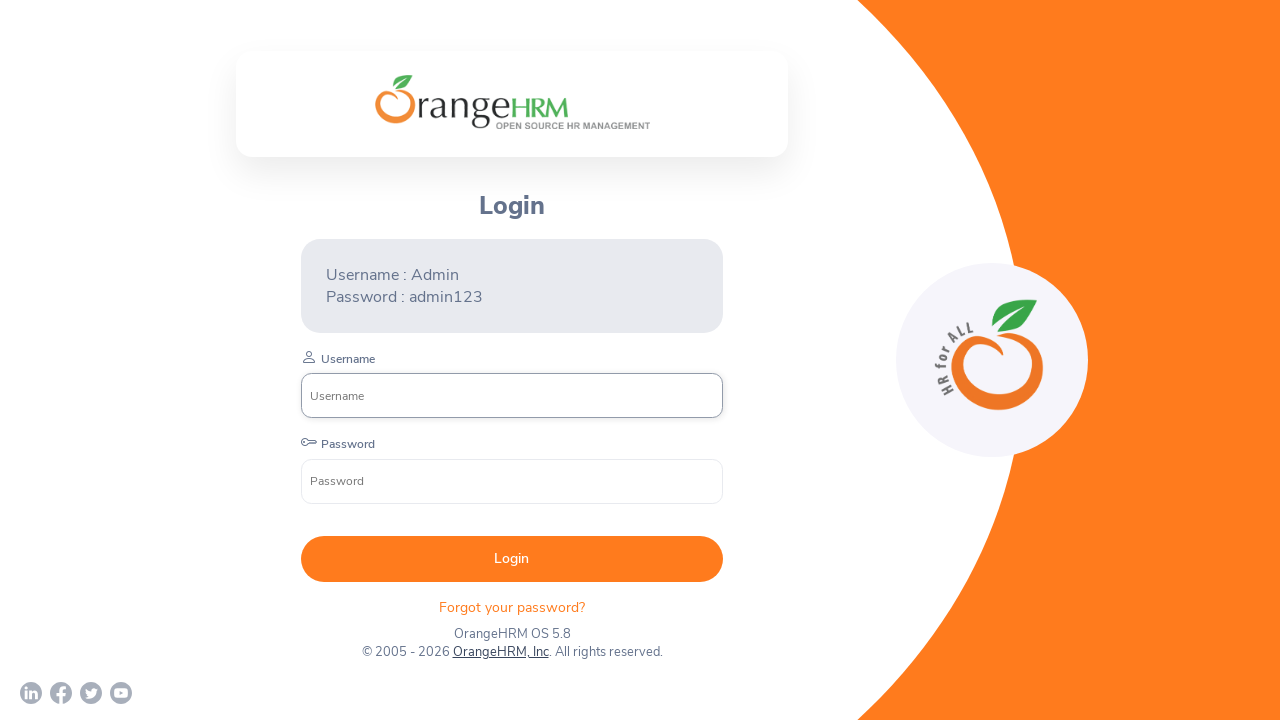

Located the login page header element
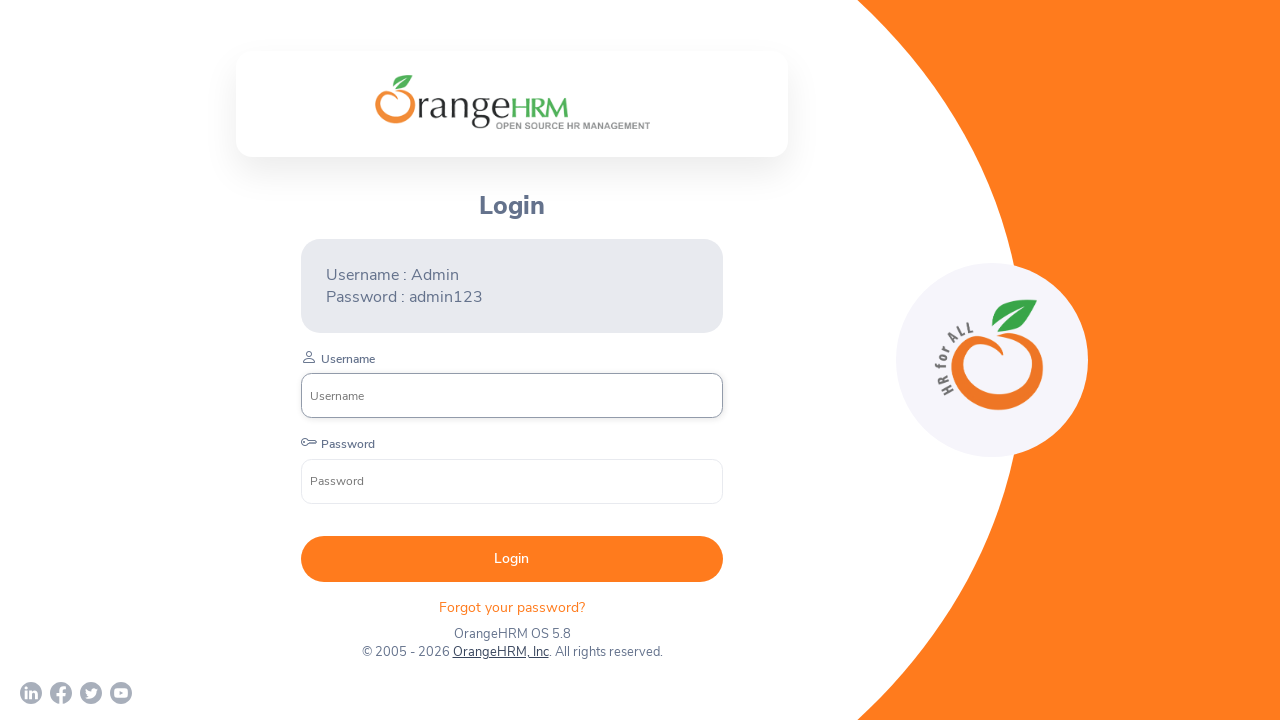

Waited for login header to become visible
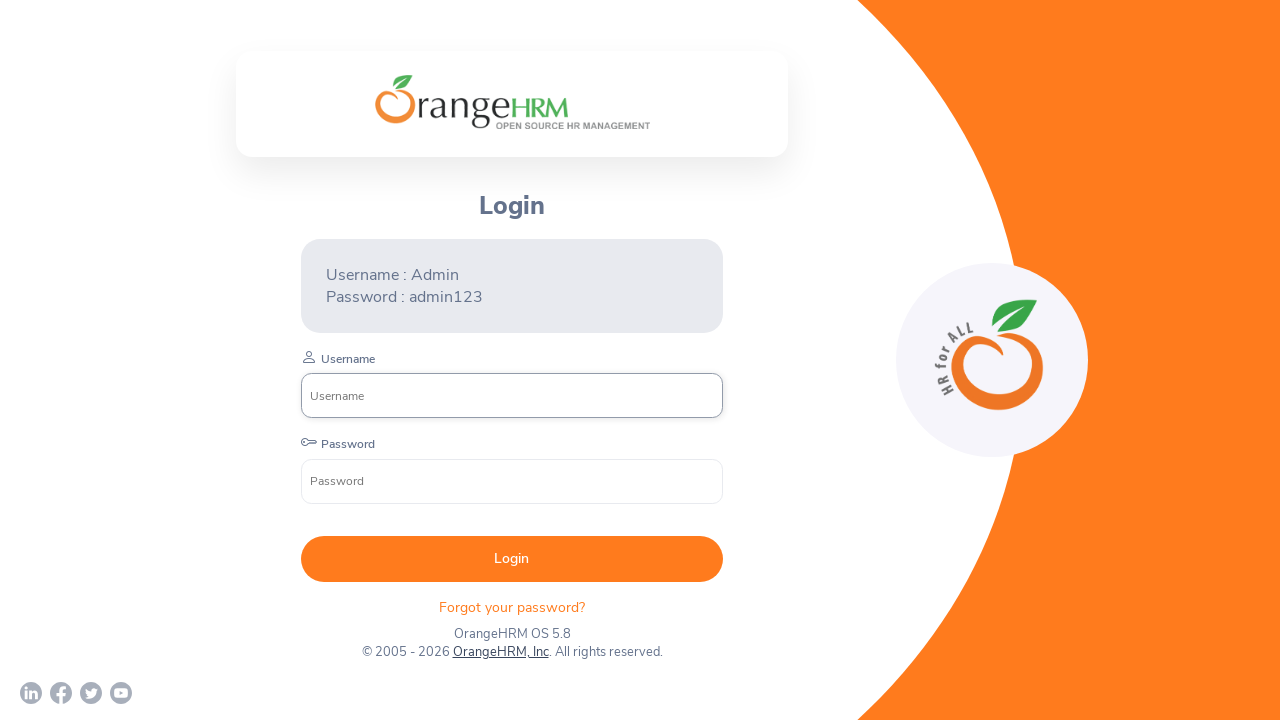

Retrieved header text: 'Login'
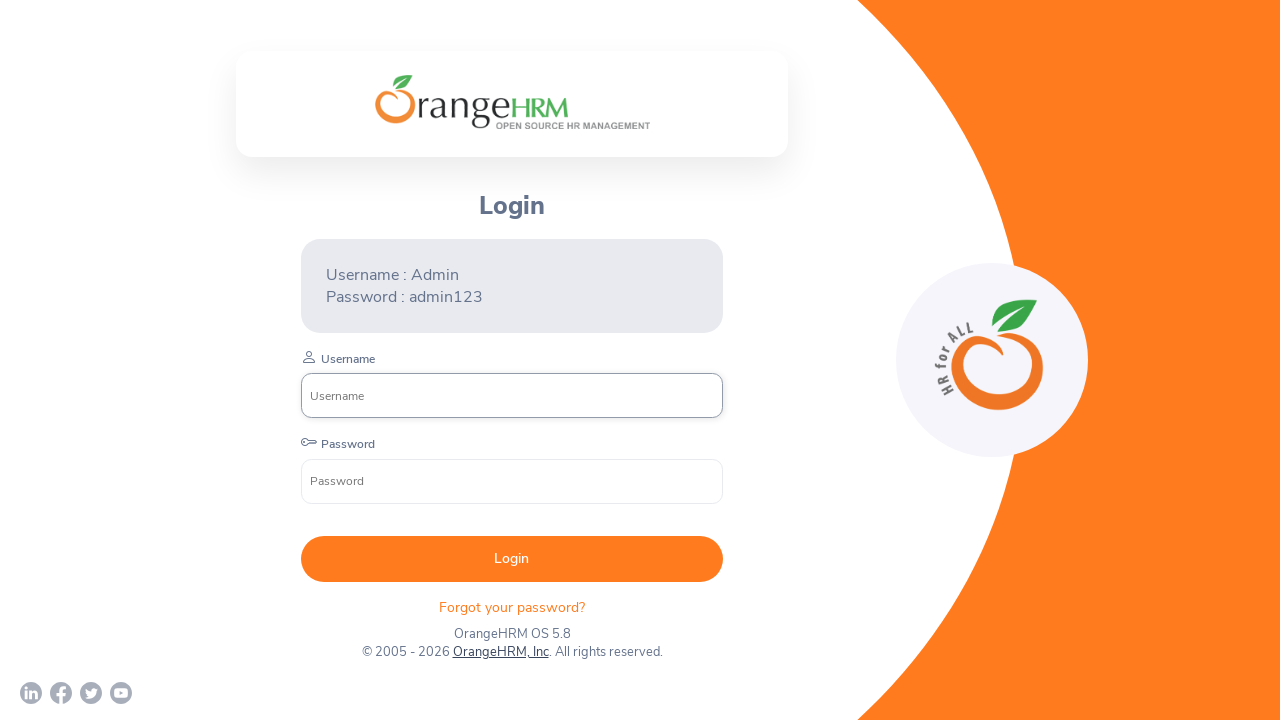

Verified header text displays 'Login'
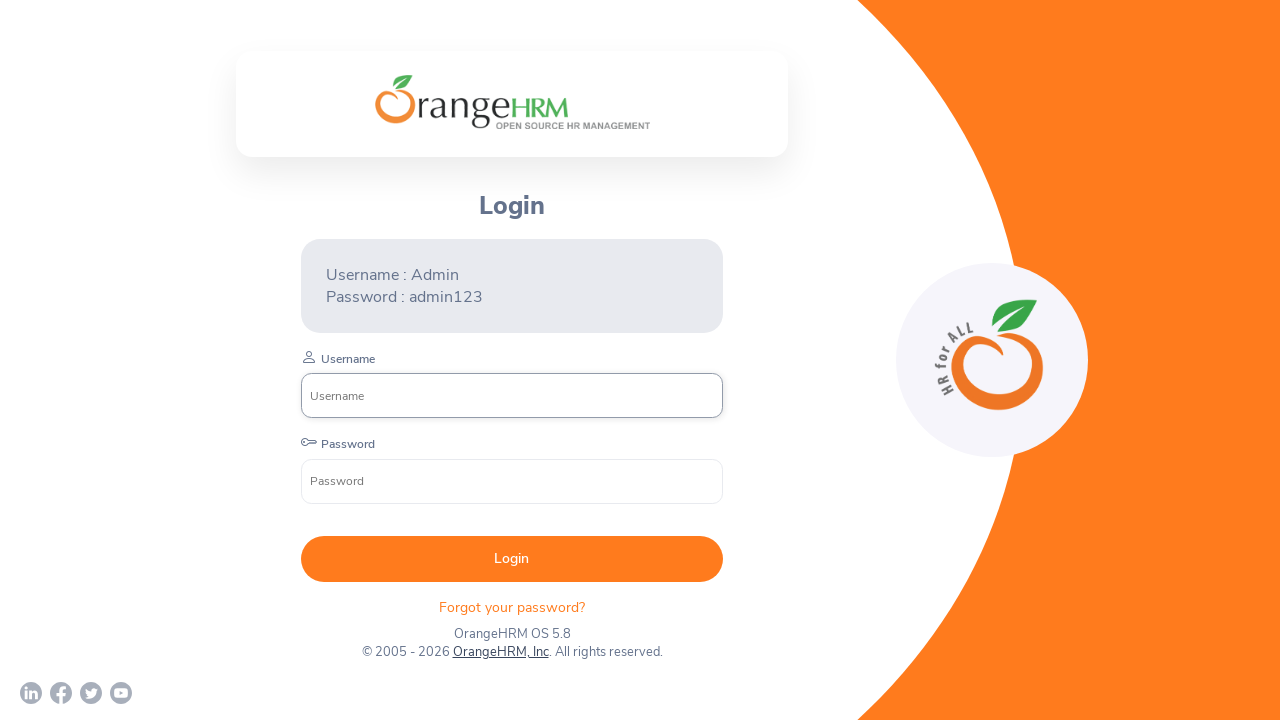

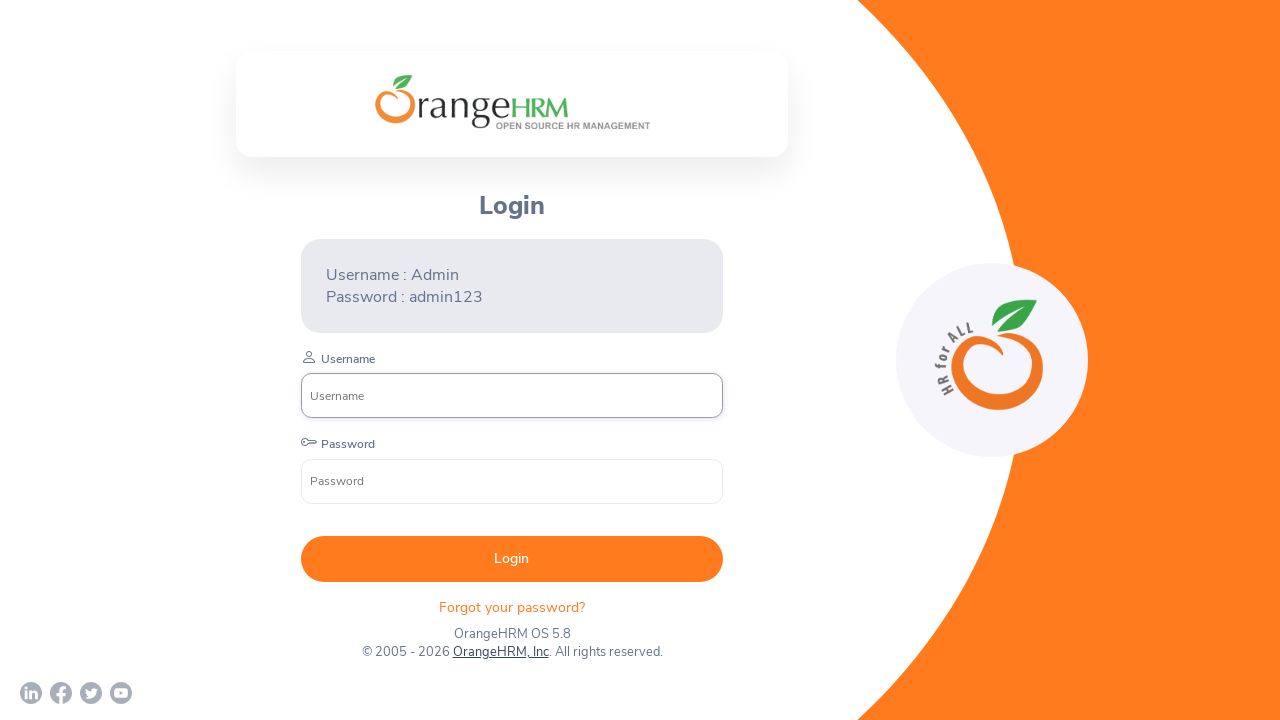